Tests navigation to the shop page by clicking the shop button and verifying the URL changes to the products page

Starting URL: https://webshop-agil-testautomatiserare.netlify.app/

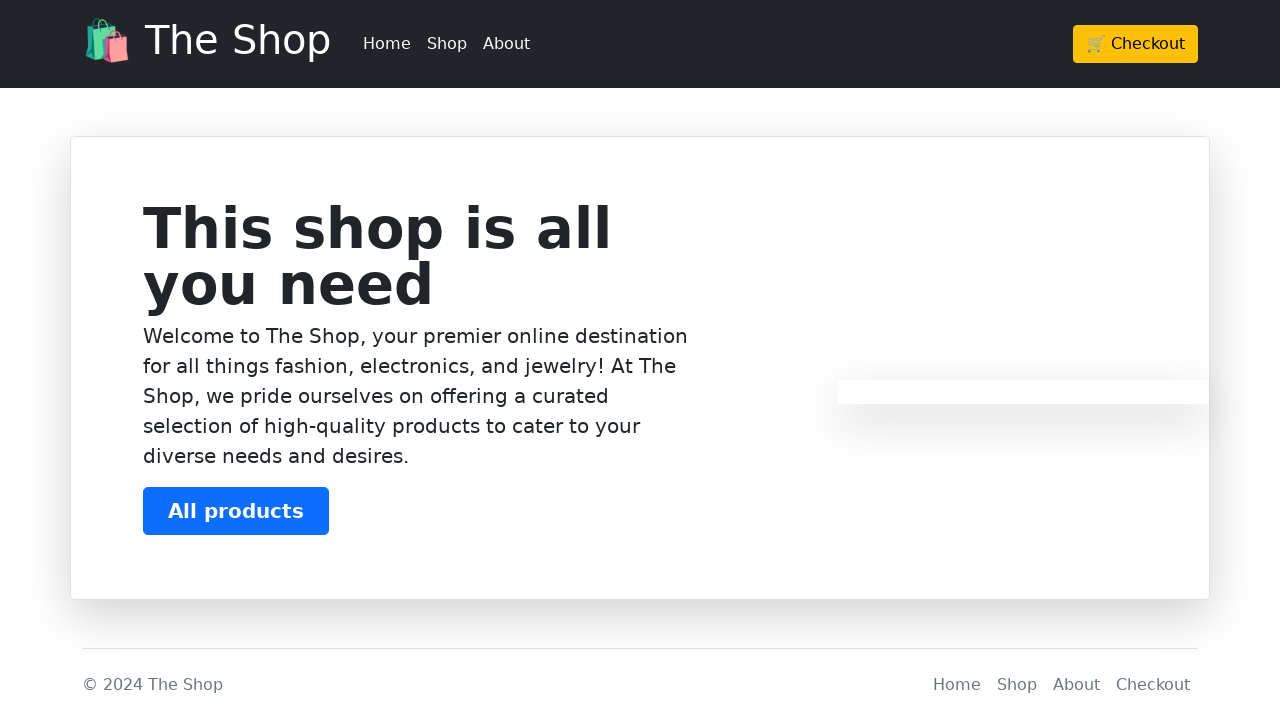

Clicked shop button in header to navigate to products page at (447, 44) on header a[href='/products']
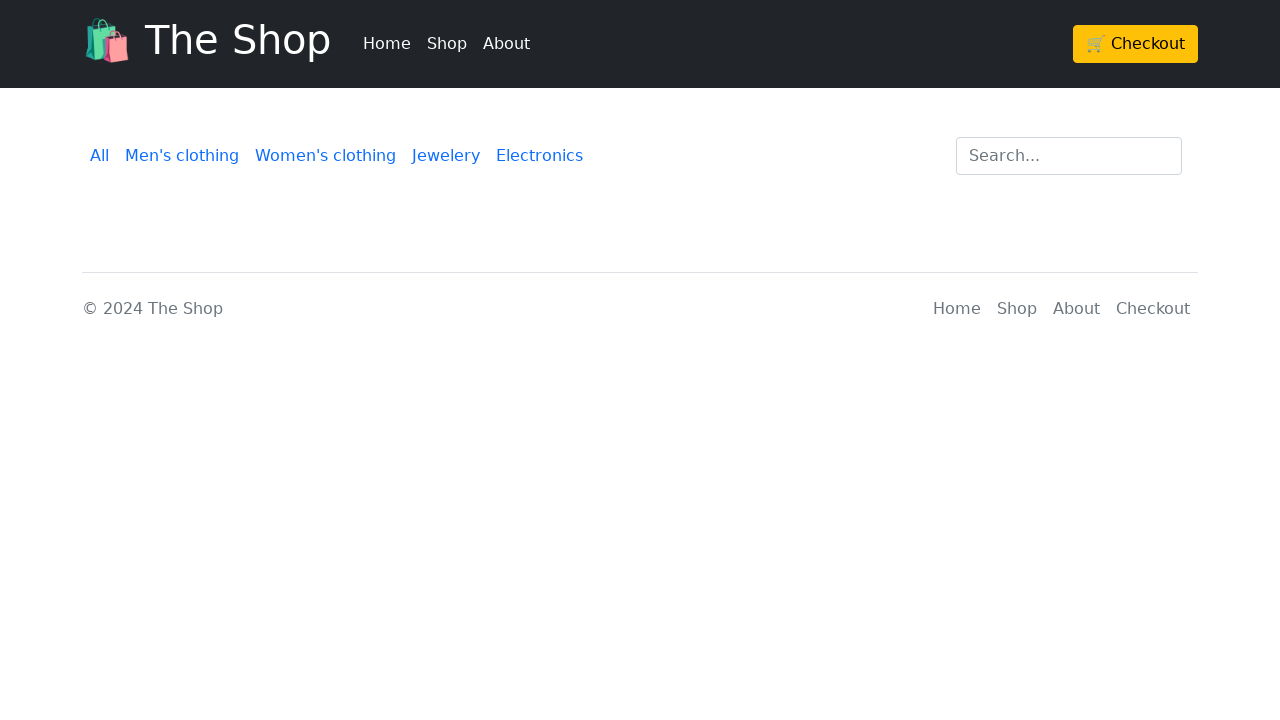

Successfully navigated to products page - URL changed to /products
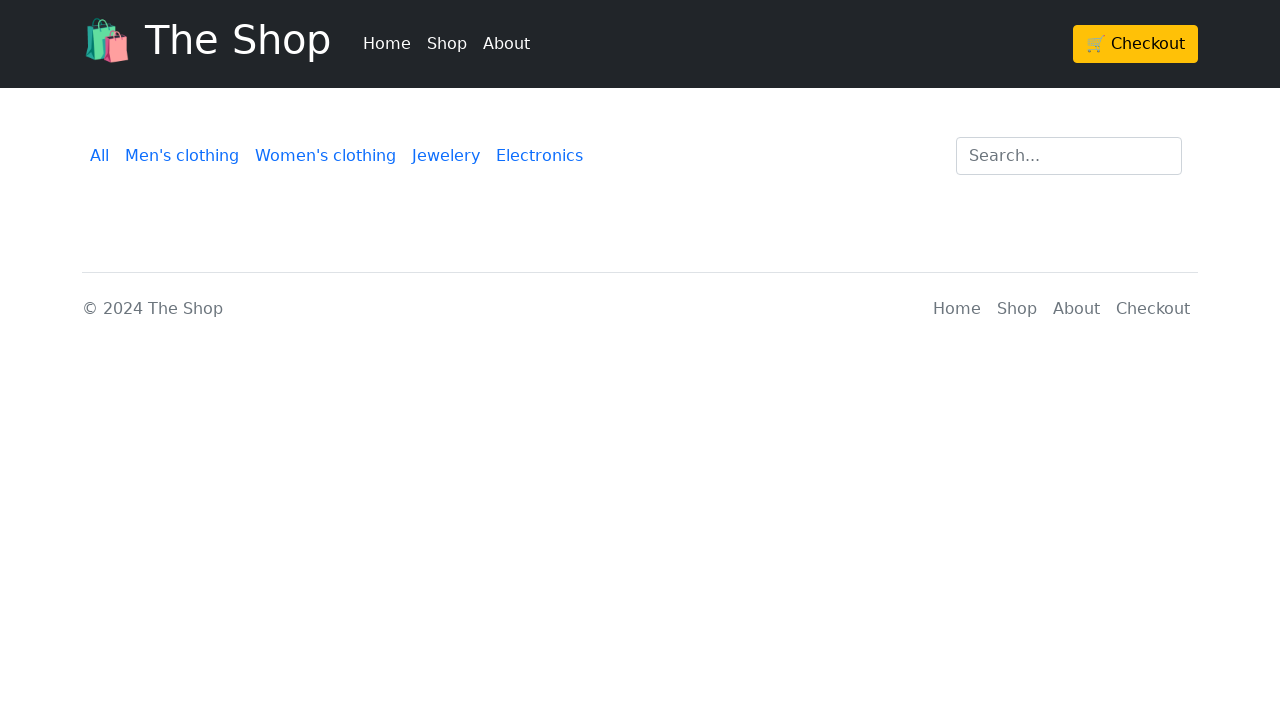

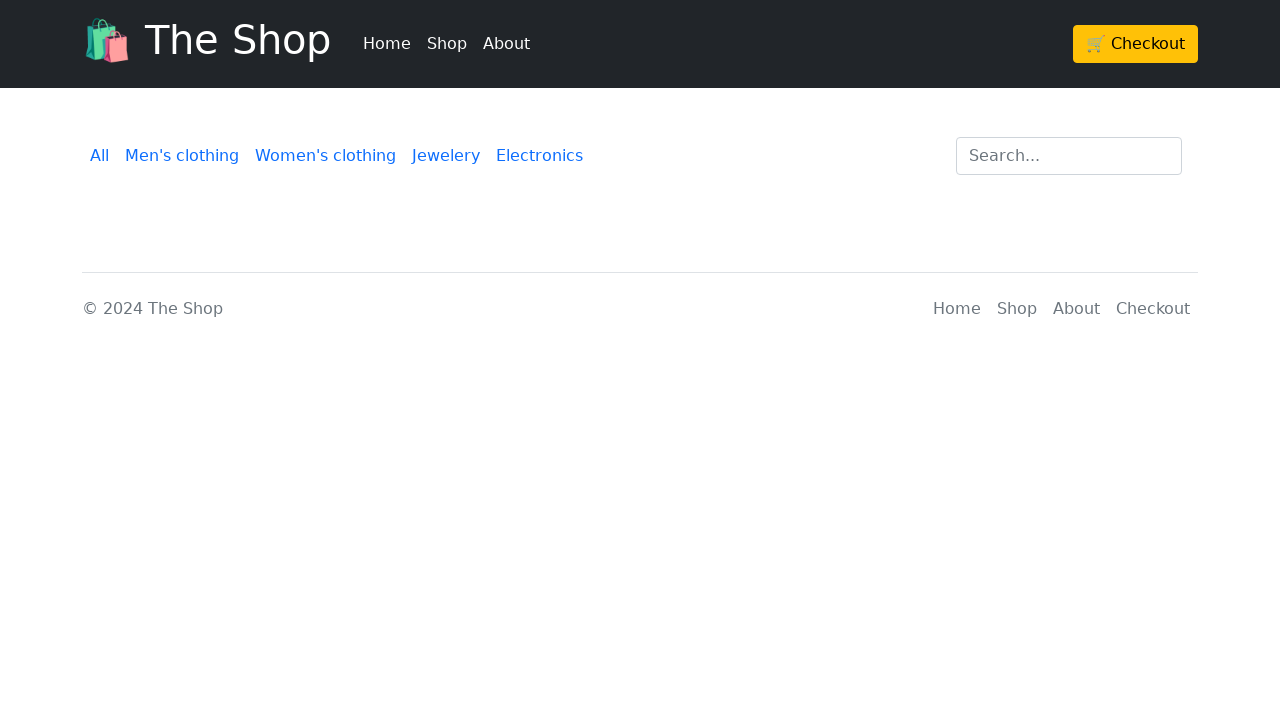